Navigates to a barcode generator website with specific data parameters, scrolls down the page, and verifies that the generated barcode image element is present and has a valid source attribute.

Starting URL: https://barcode.tec-it.com/en/?data=Himanshi+Rajput&multiplebarcodes=true&translate-esc=on

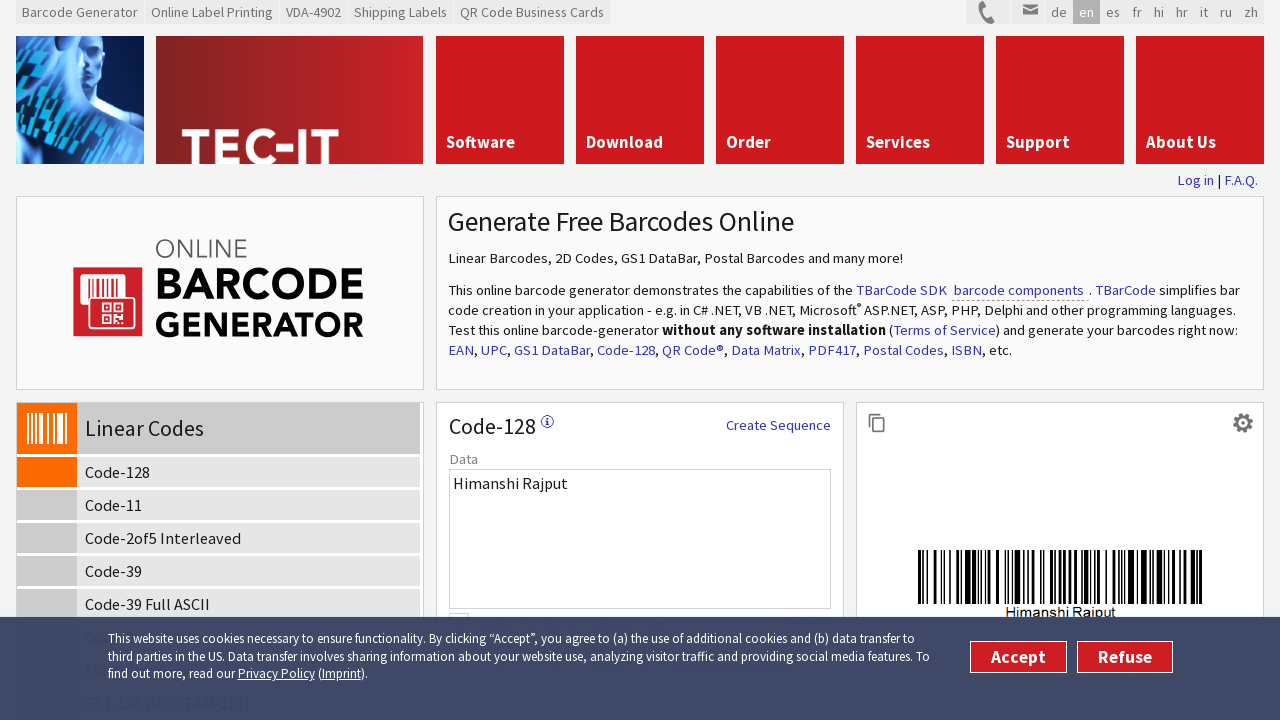

Scrolled down the page by 300 pixels
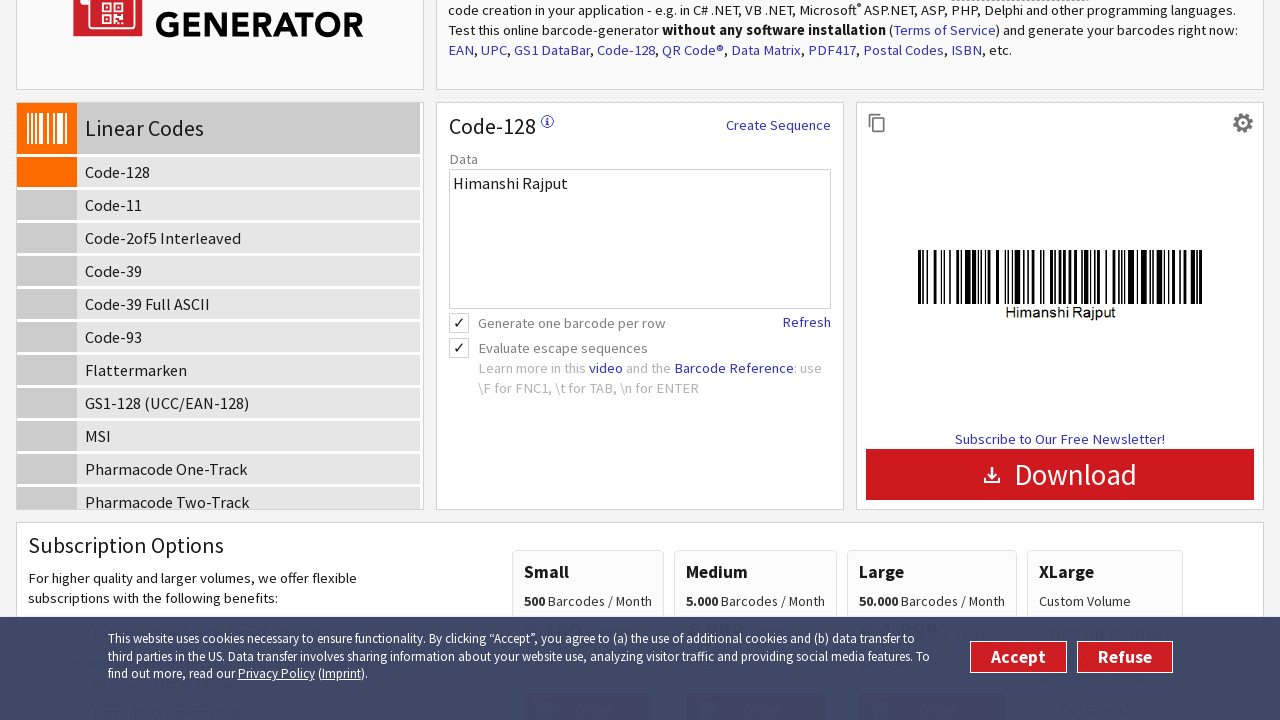

Waited for barcode image element to be present
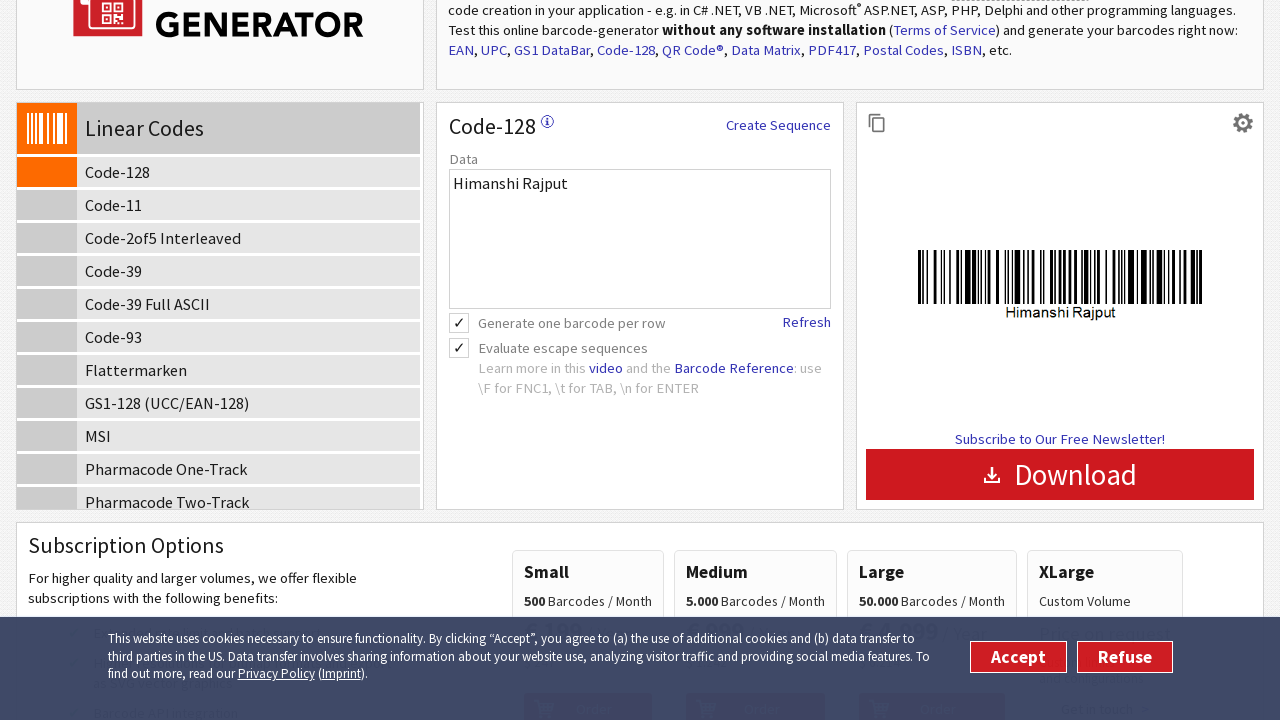

Retrieved src attribute from barcode element
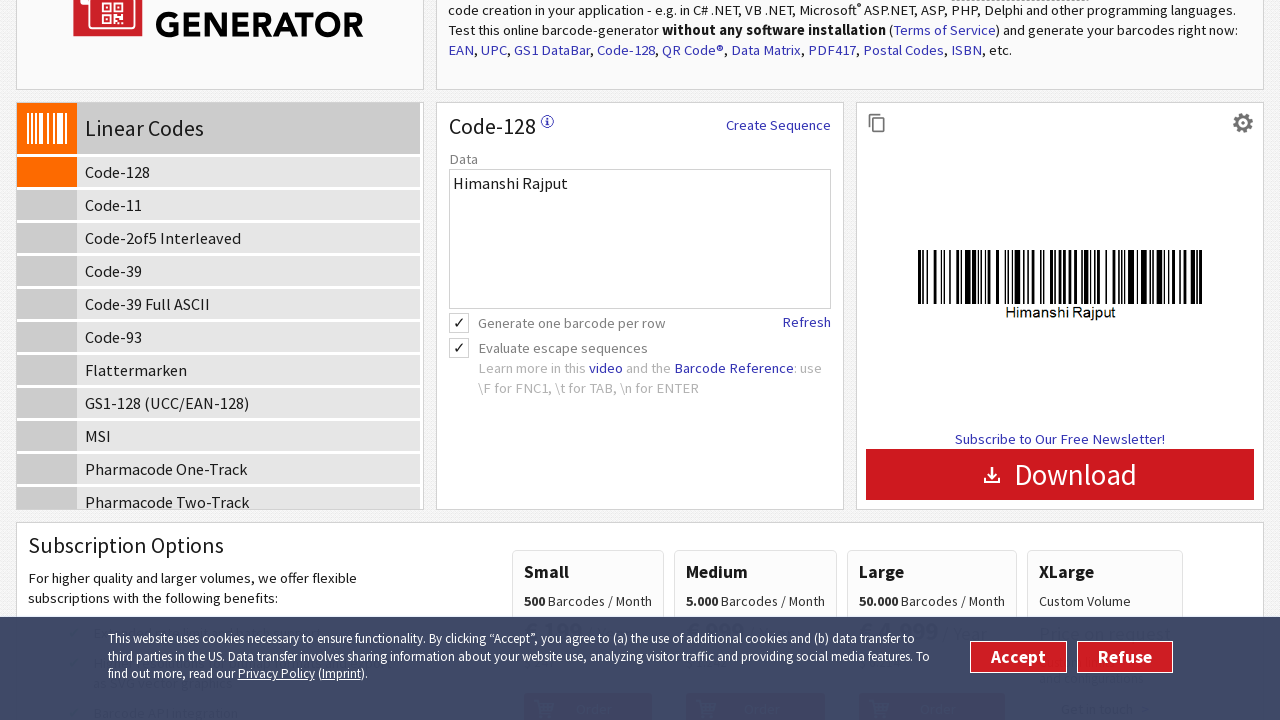

Verified that barcode image source exists and is valid
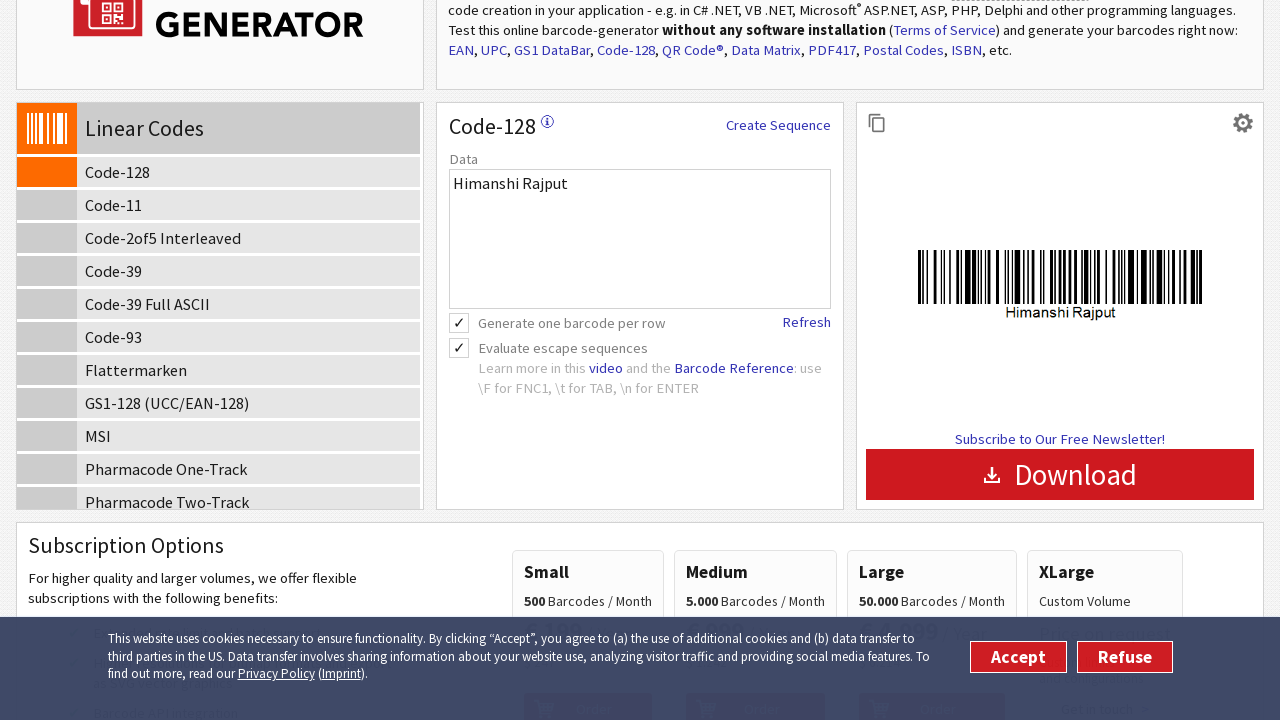

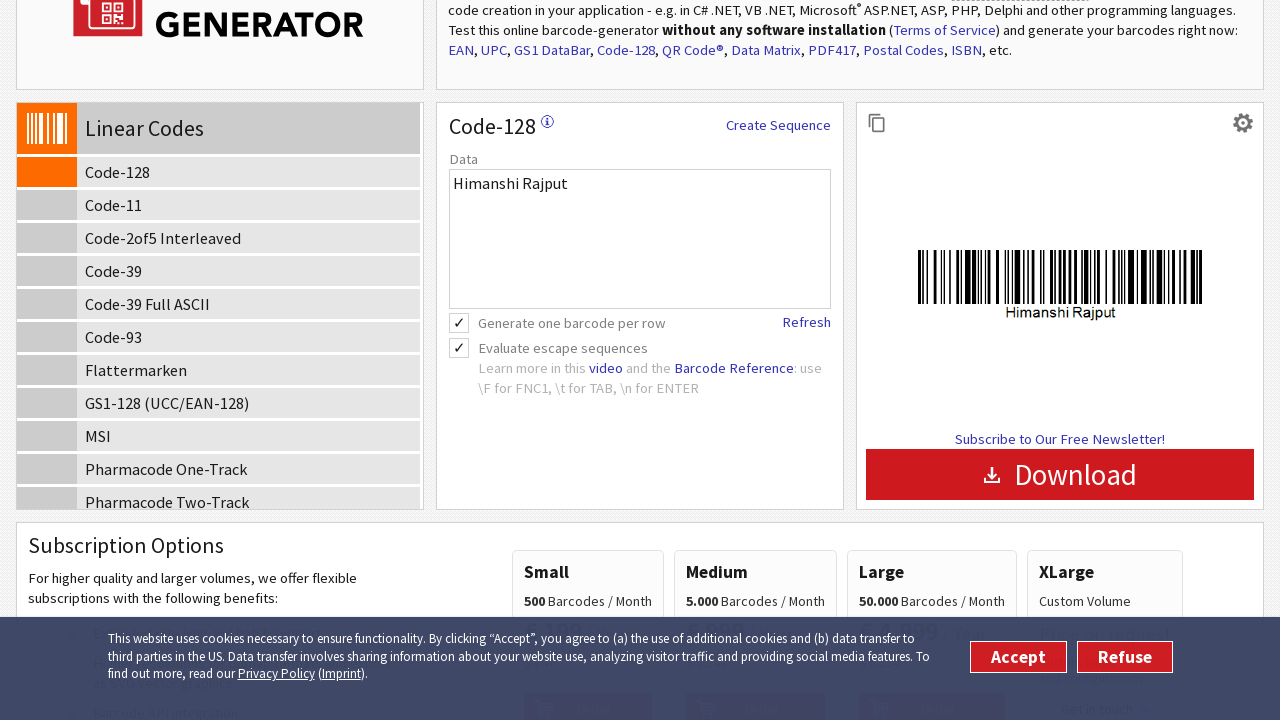